Tests GitHub advanced search form by filling in search term, repository owner, date filter, and language selection, then submitting the form and waiting for results to load.

Starting URL: https://github.com/search/advanced

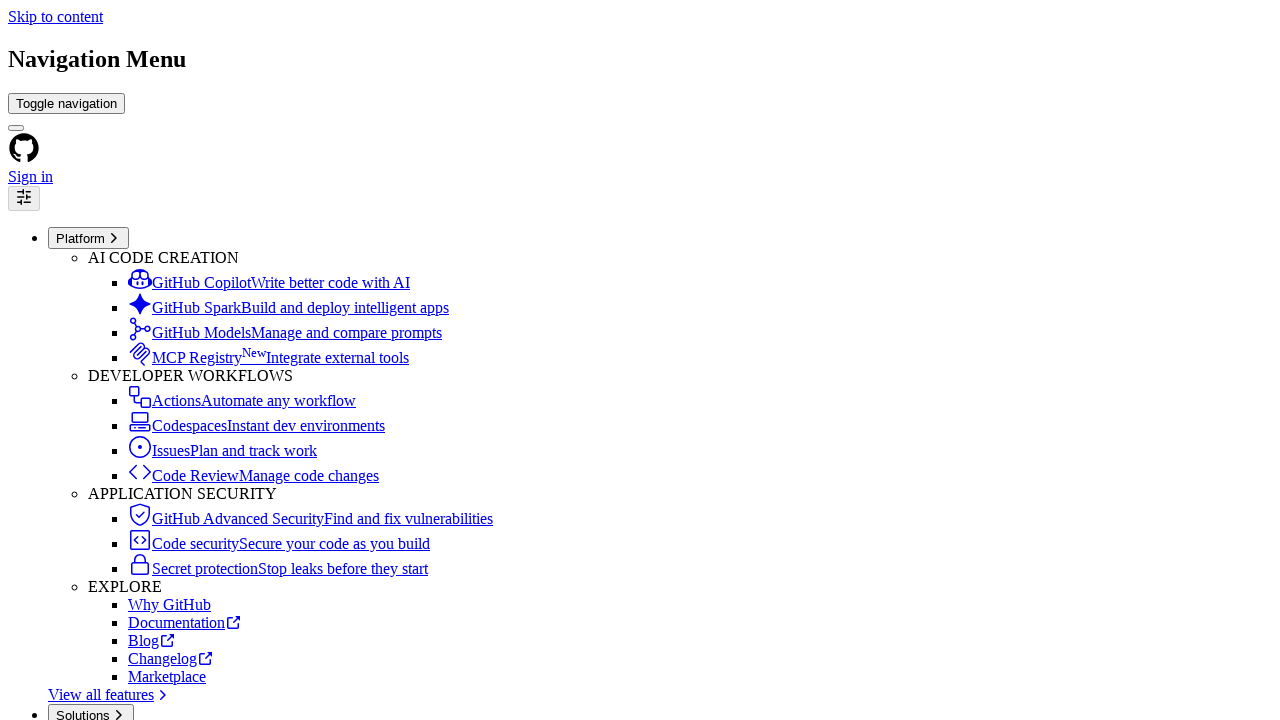

Filled search term field with 'playwright-testing' on #adv_code_search input.js-advanced-search-input
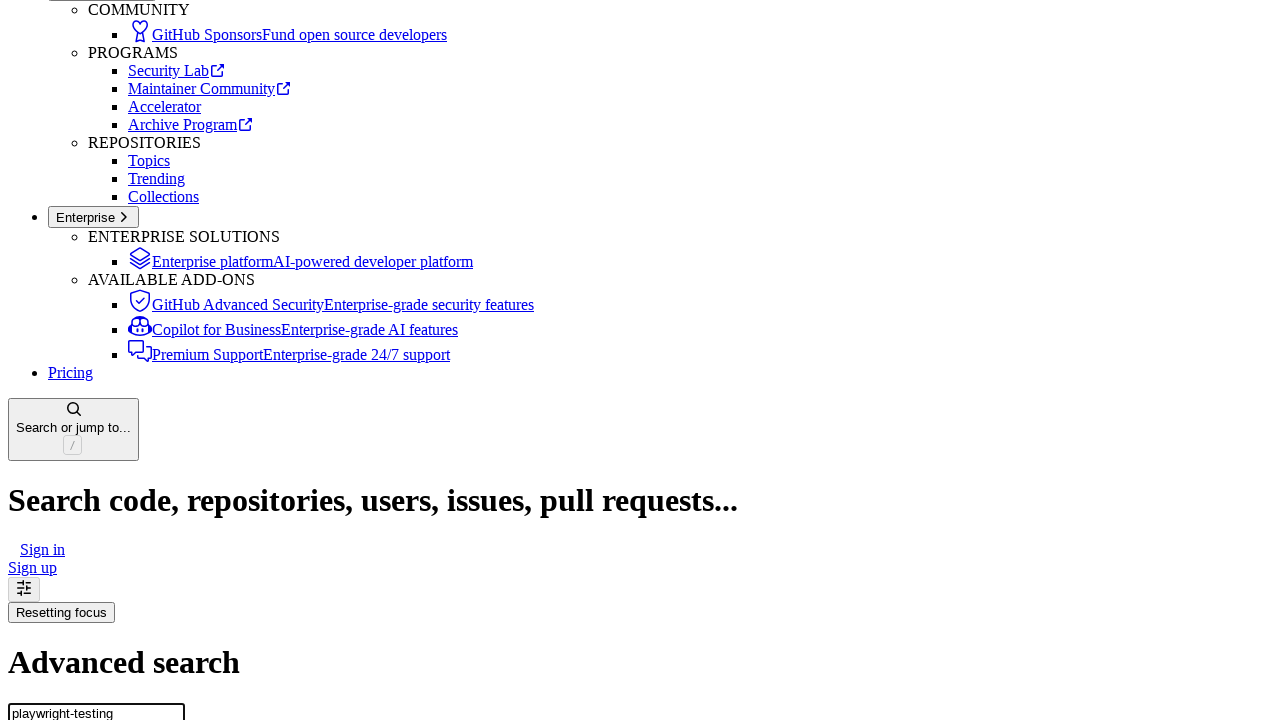

Filled repository owner field with 'microsoft' on #search_from
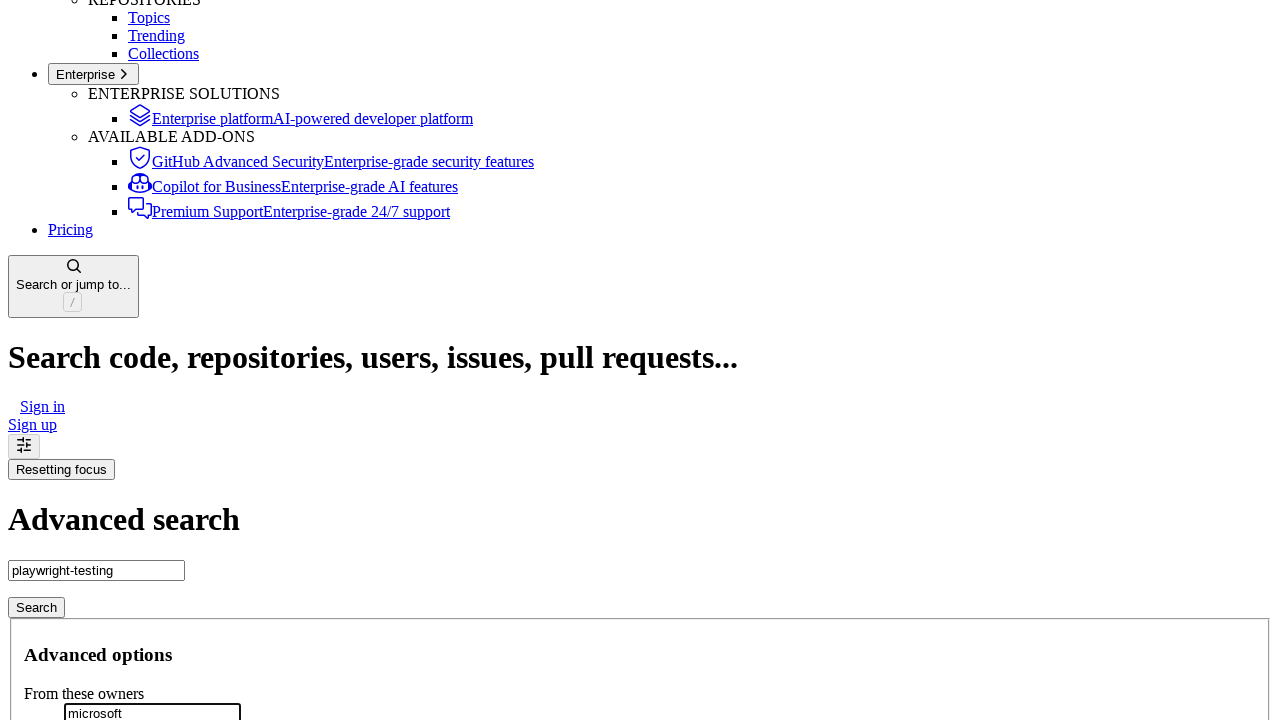

Filled date filter field with '>2020' on #search_date
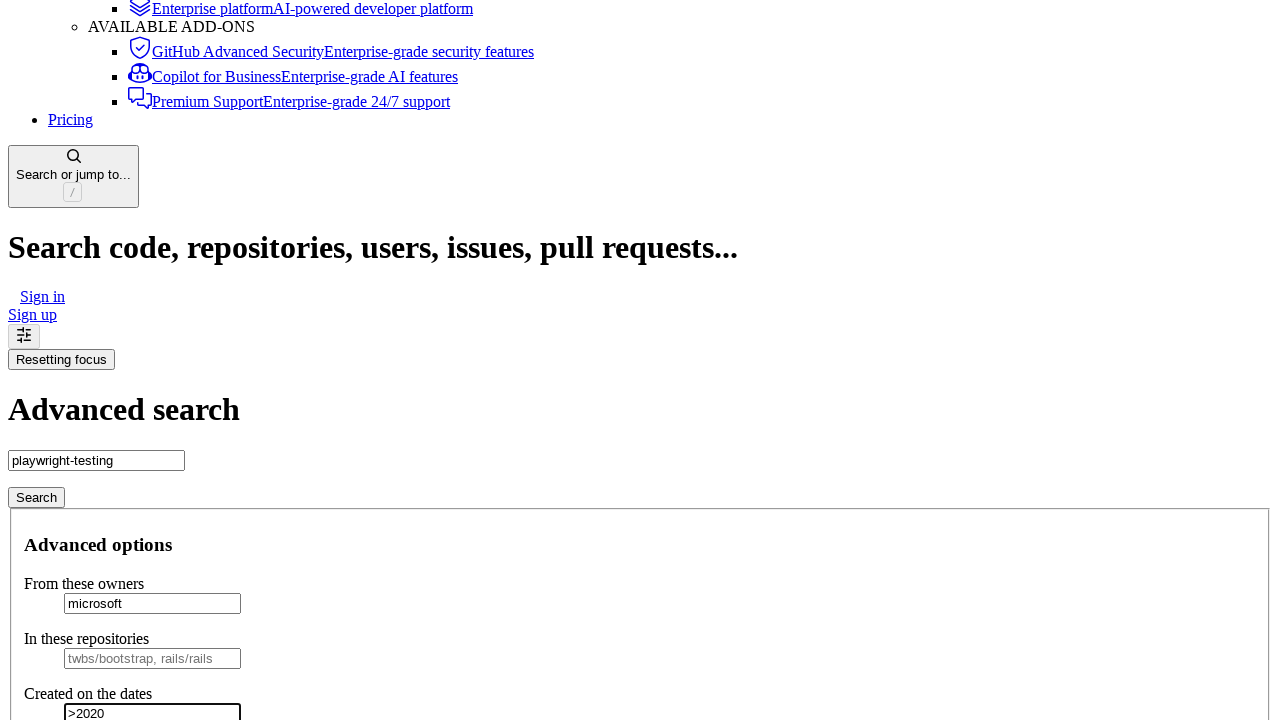

Selected 'TypeScript' from language dropdown on select#search_language
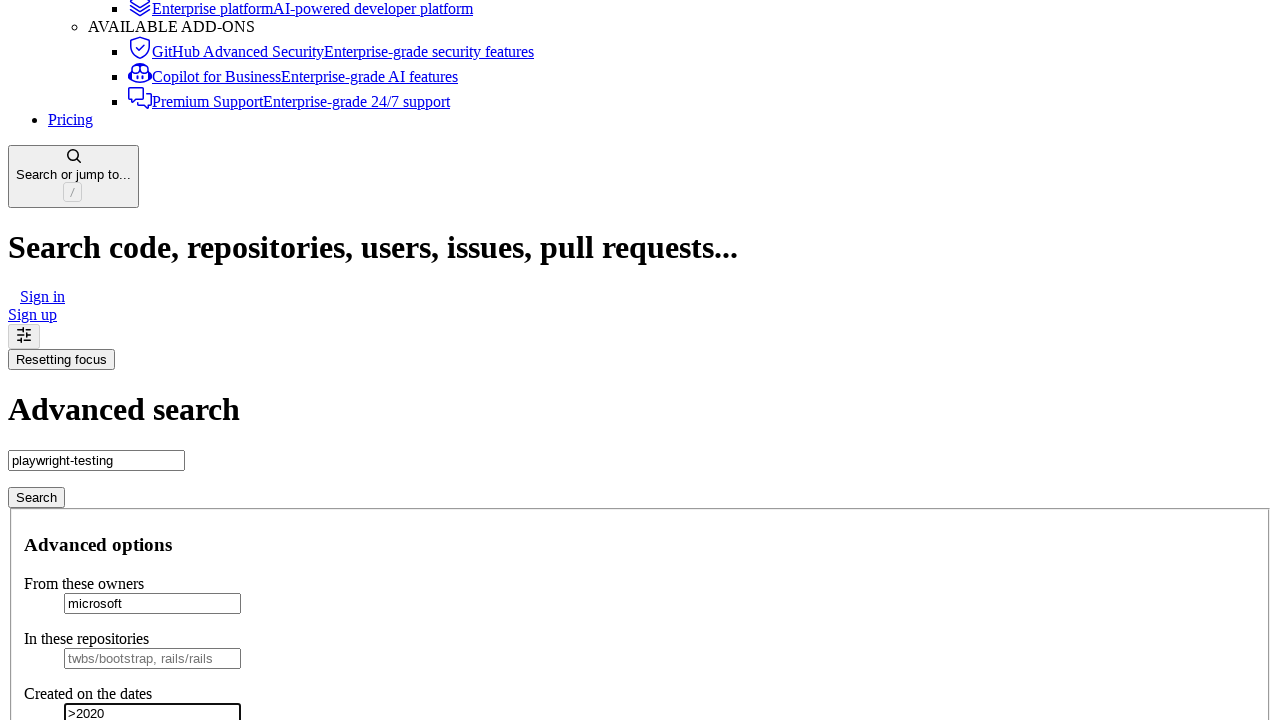

Clicked submit button to search GitHub advanced search form at (36, 497) on #adv_code_search button[type="submit"]
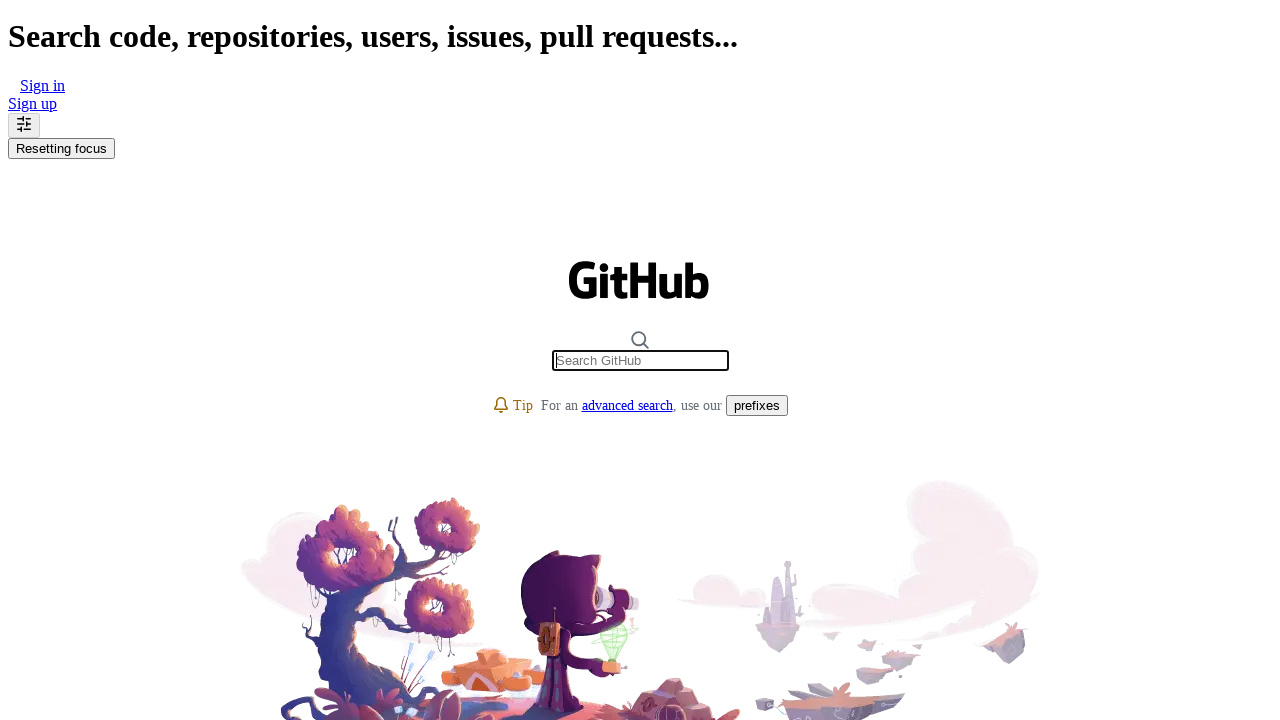

Search results loaded and network became idle
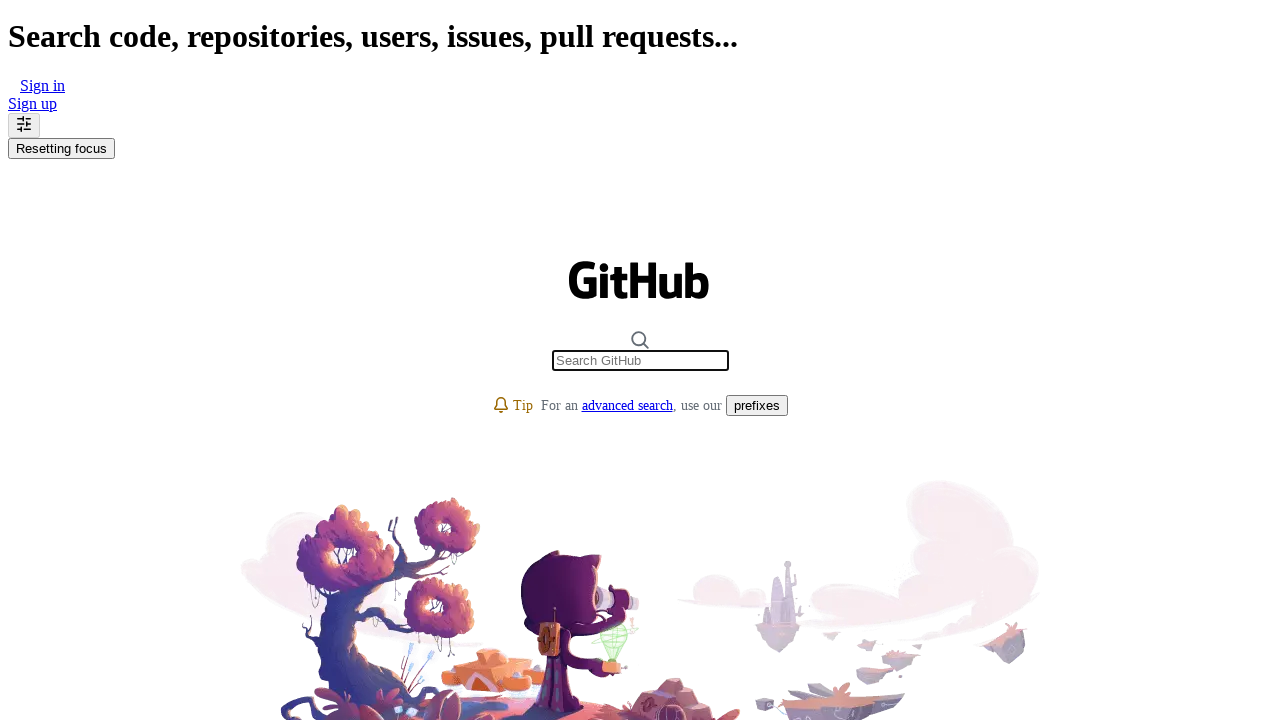

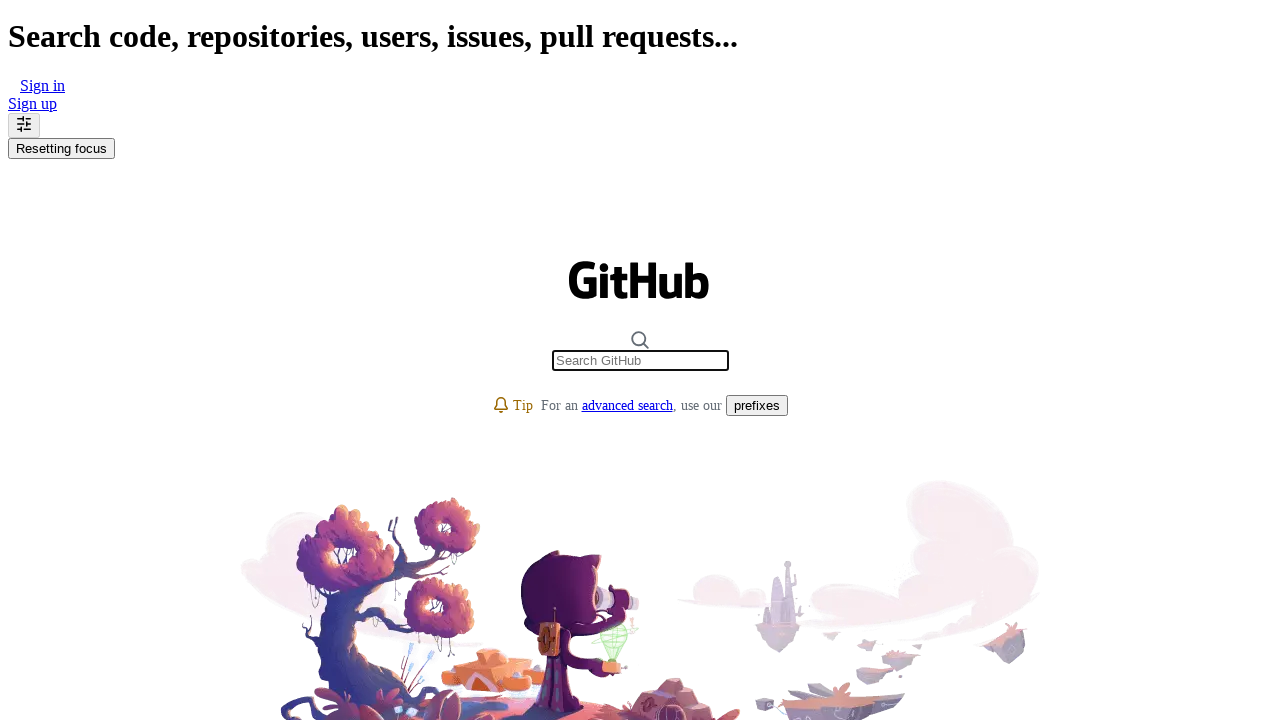